Tests scrolling functionality on a practice page by scrolling the window and then scrolling inside a table element, followed by verifying the sum of values in a table column matches the displayed total

Starting URL: https://rahulshettyacademy.com/AutomationPractice/

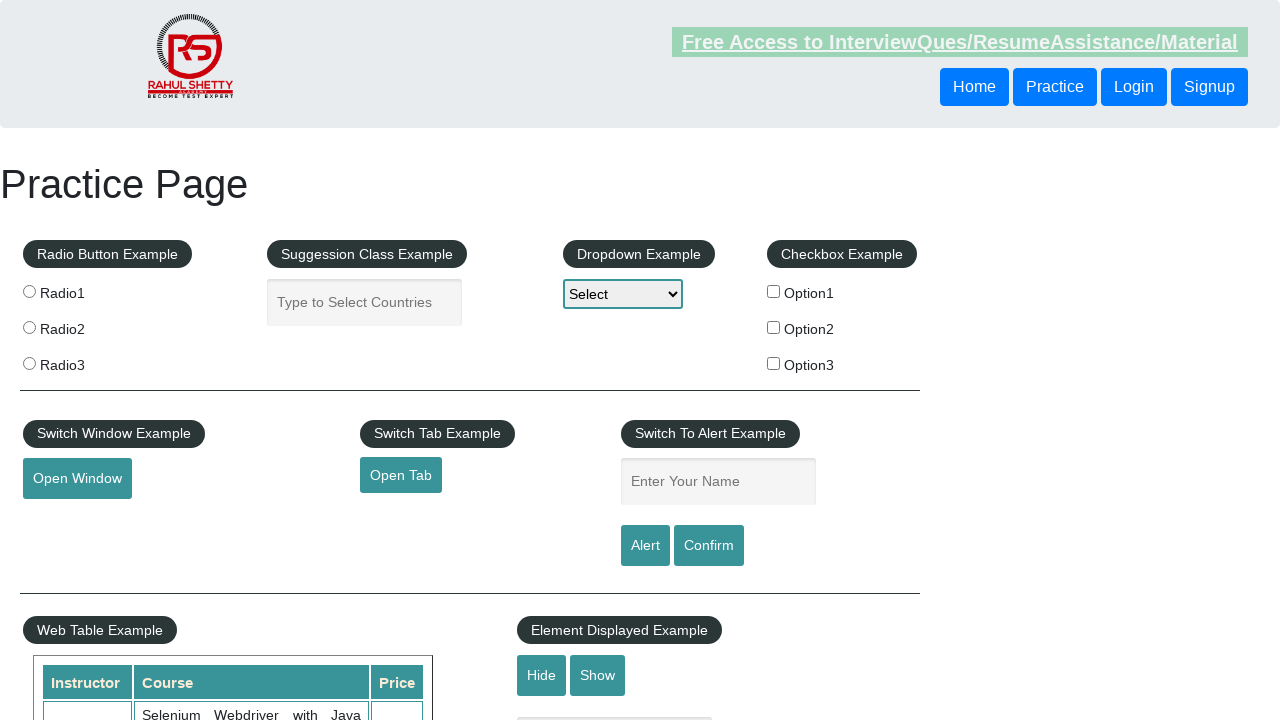

Navigated to AutomationPractice page
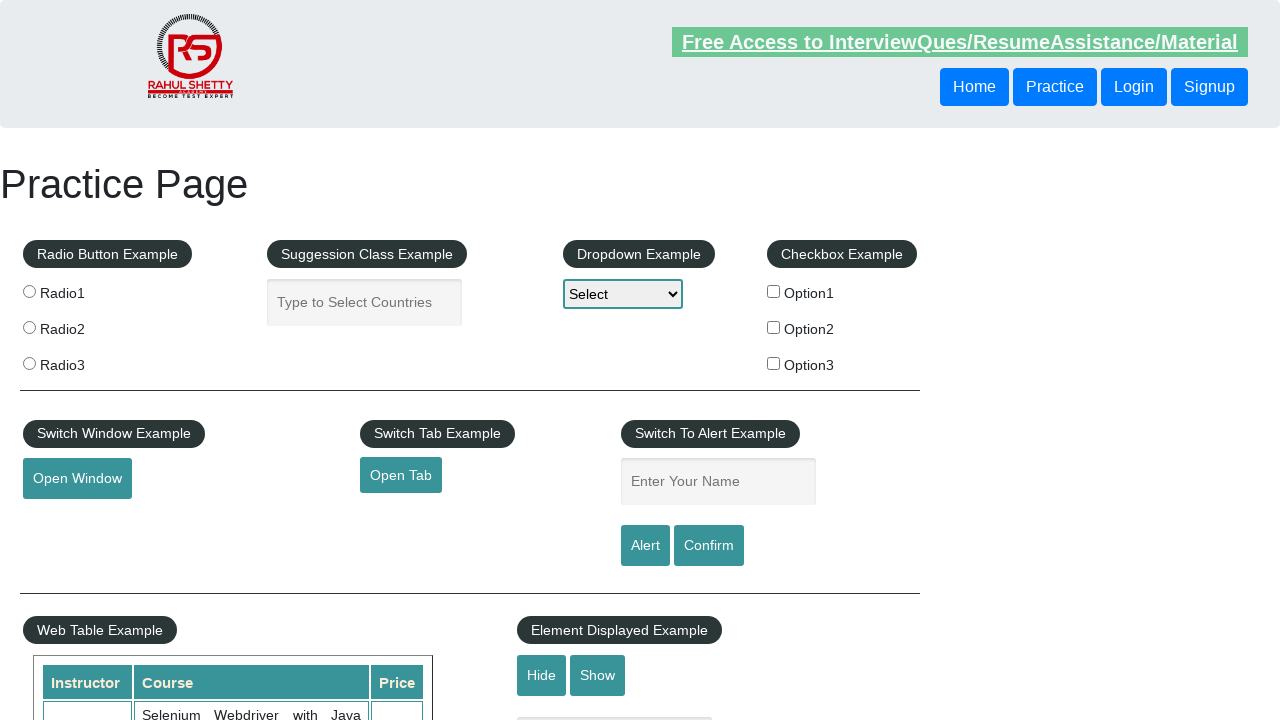

Scrolled window down by 500 pixels
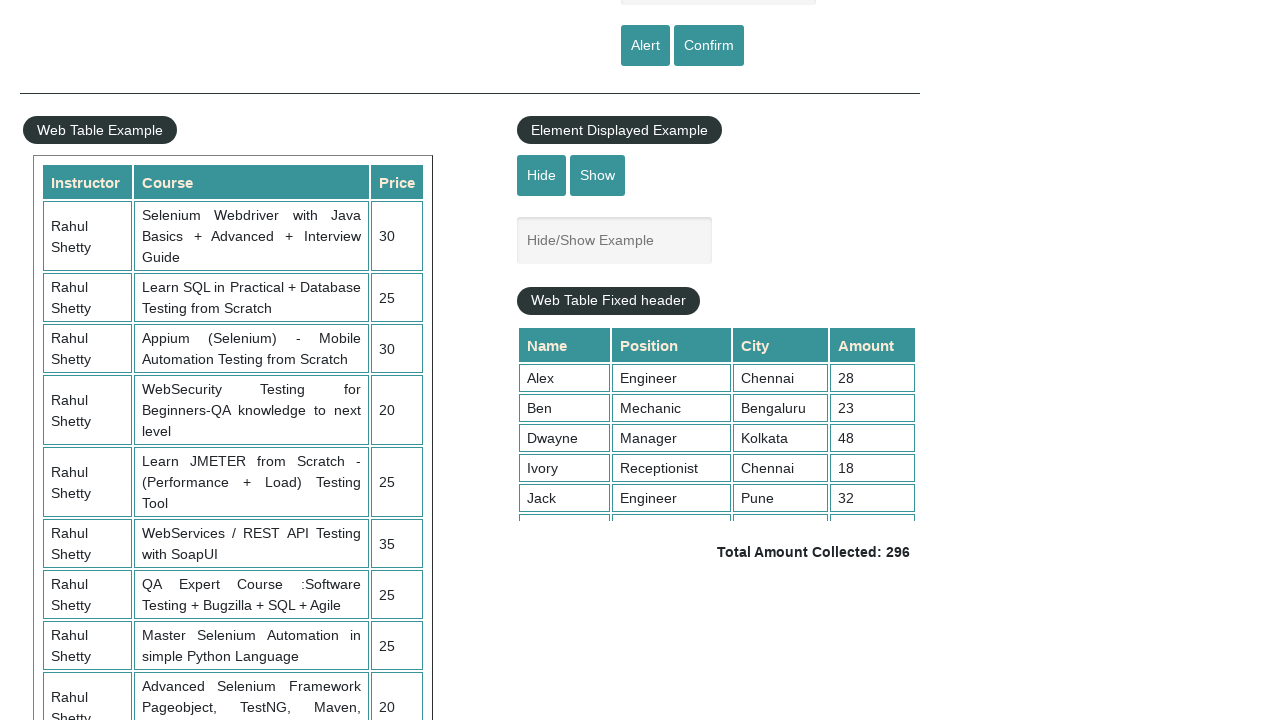

Waited for scroll animation to complete
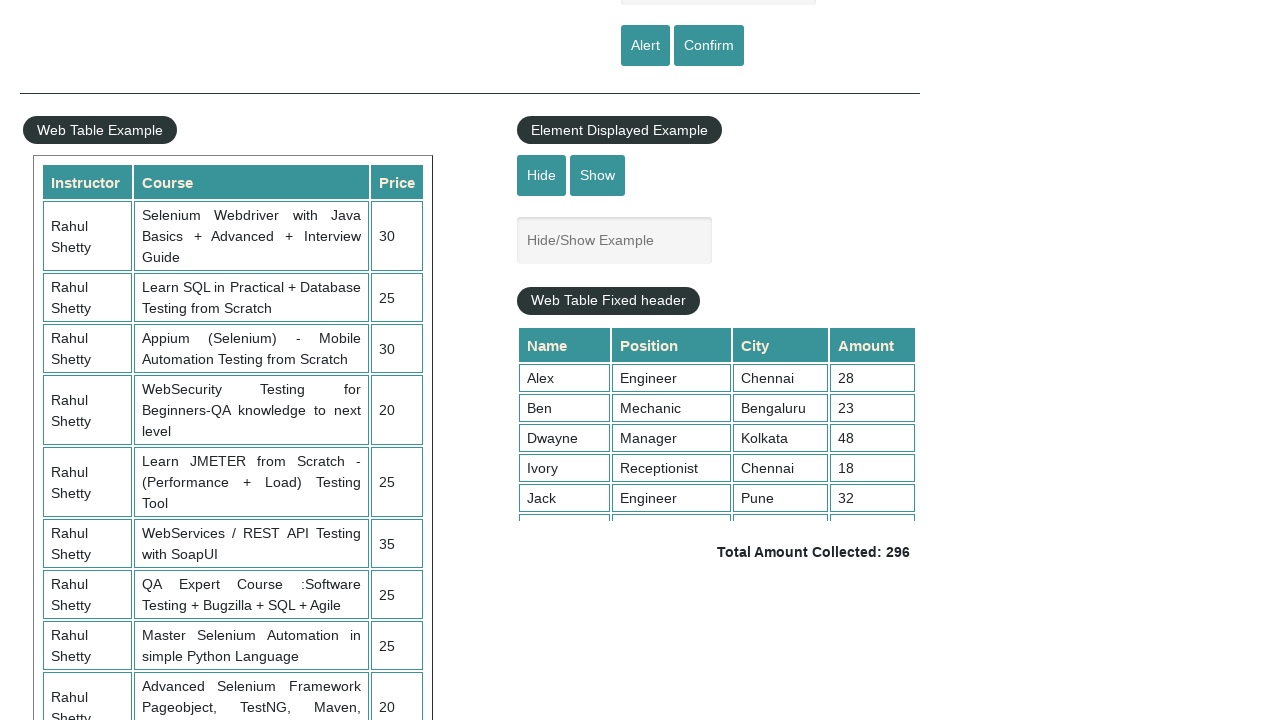

Scrolled inside the table element to the bottom
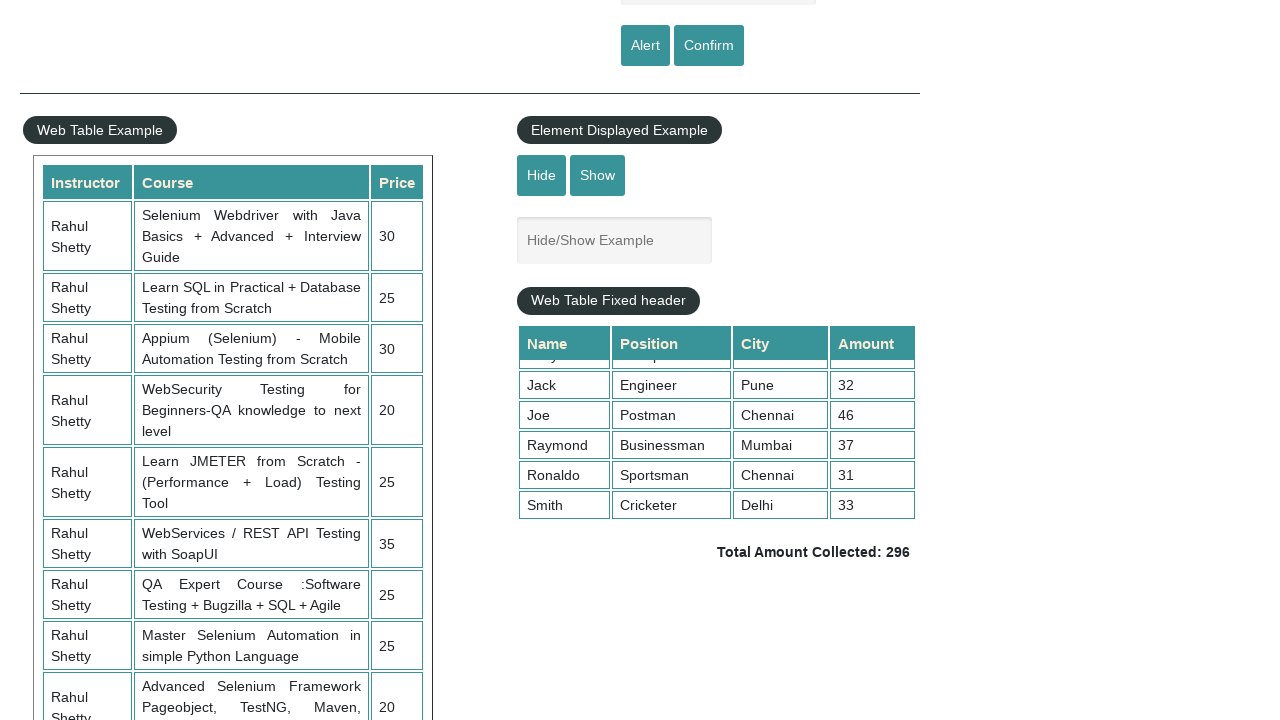

Table 4th column cells are now visible
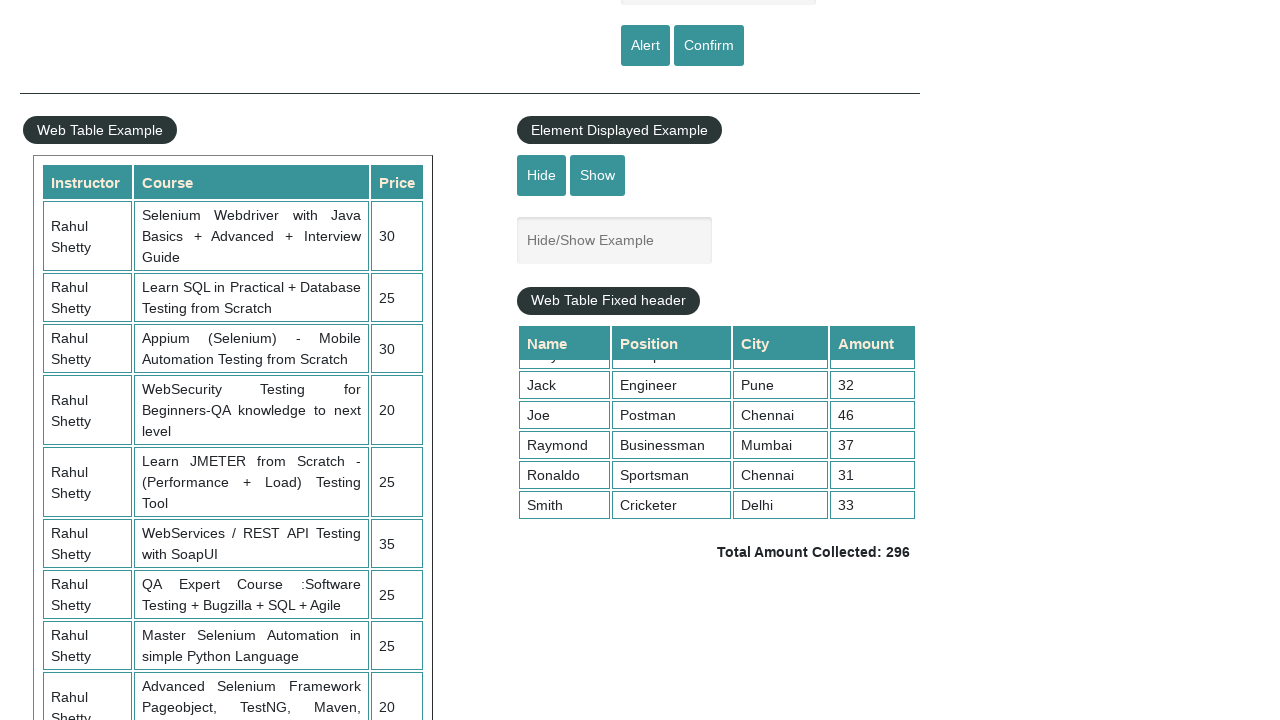

Retrieved 9 values from table column 4
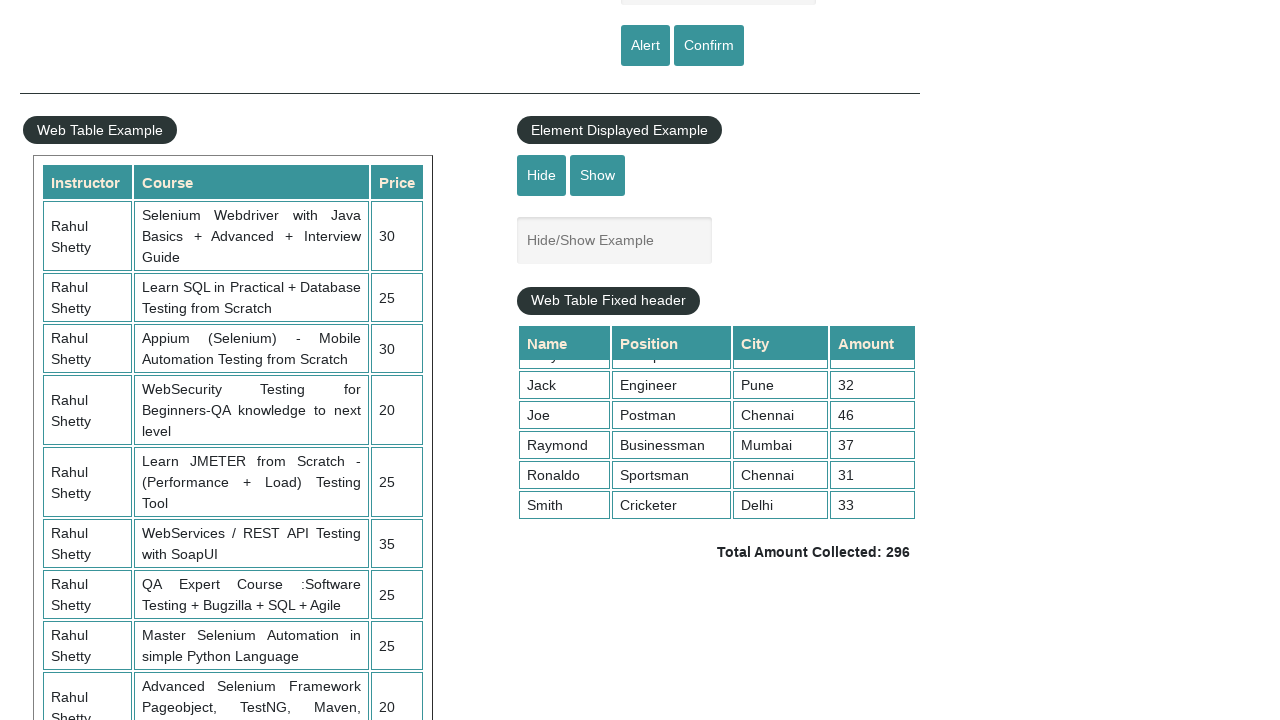

Calculated sum of column values: 296
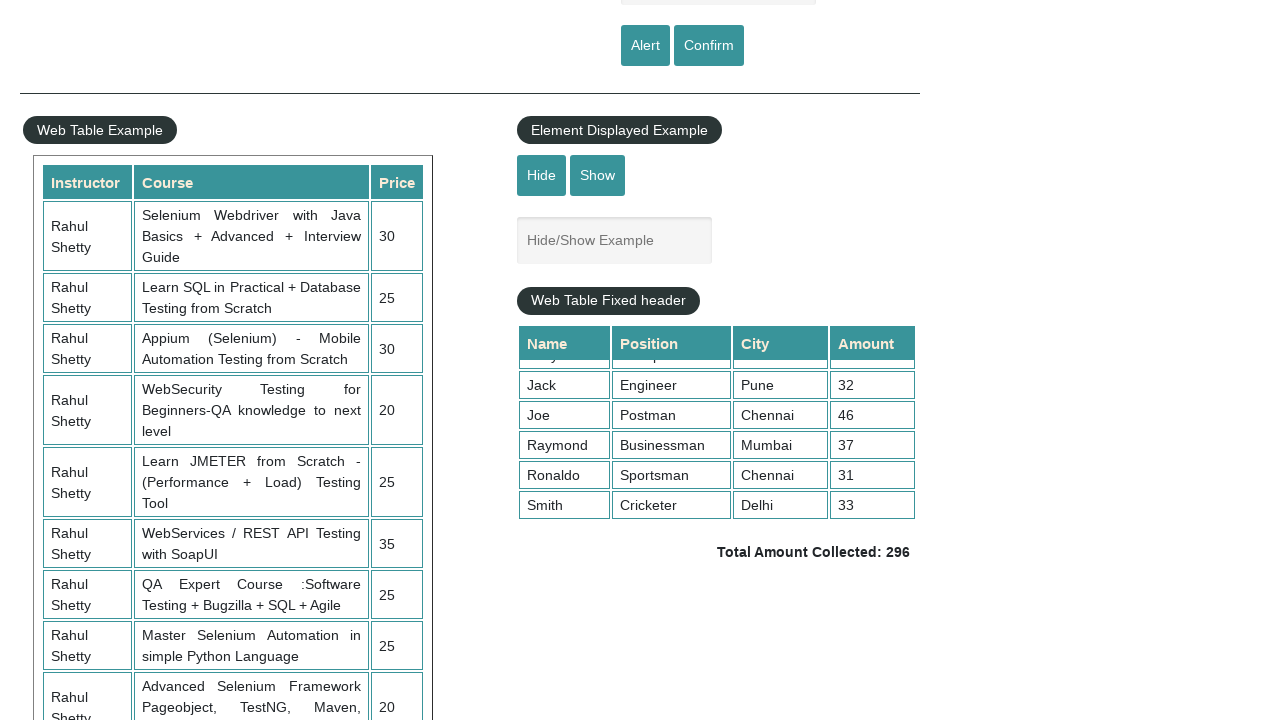

Retrieved displayed total amount element
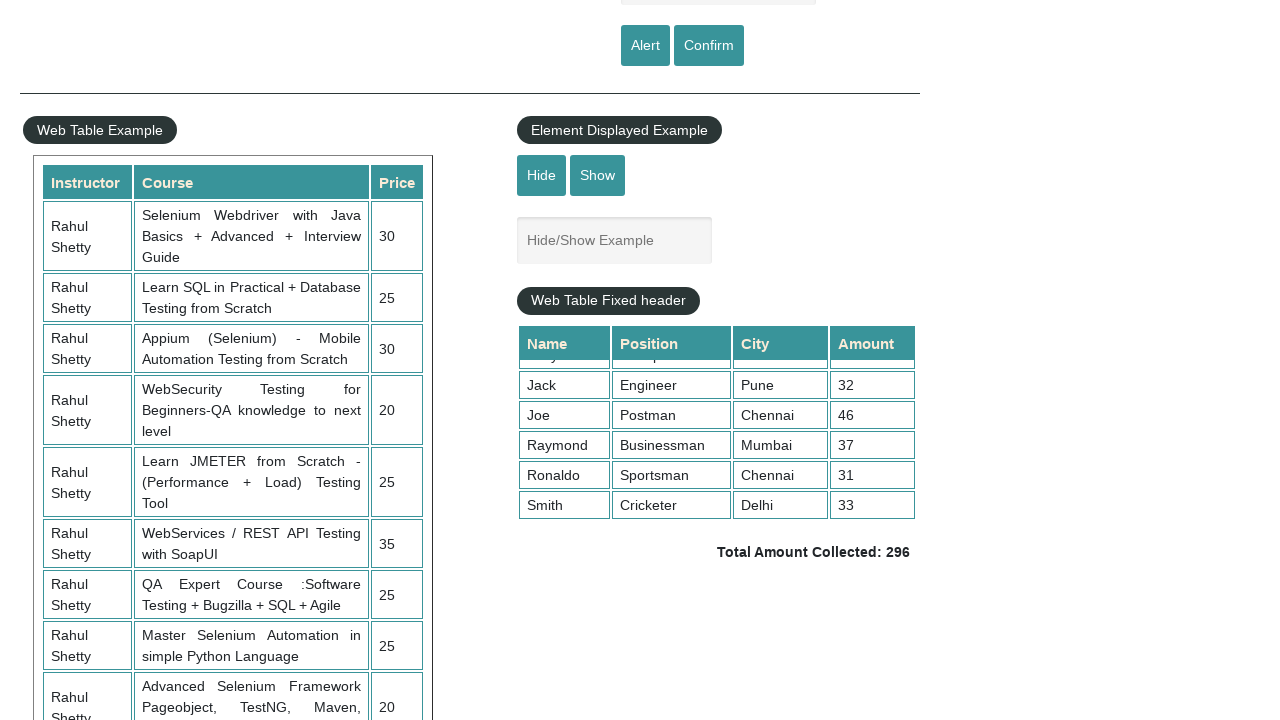

Parsed displayed total: 296
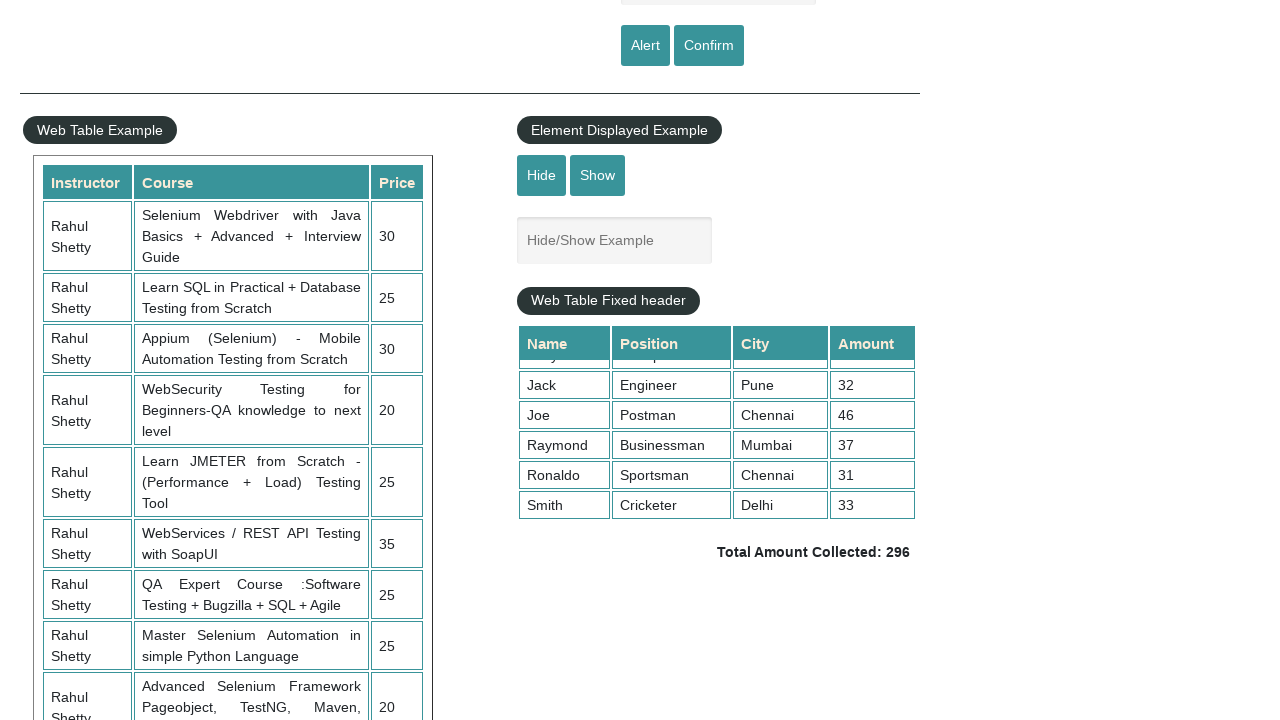

Verified that calculated sum 296 matches displayed total 296
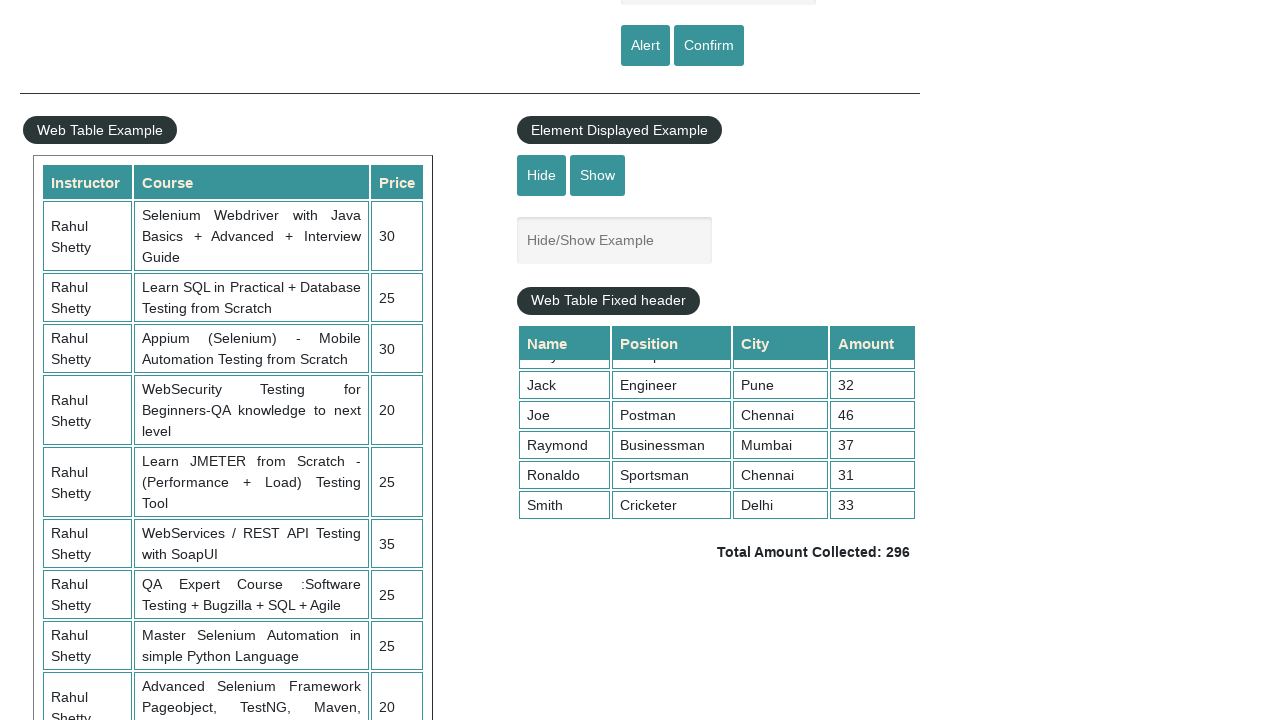

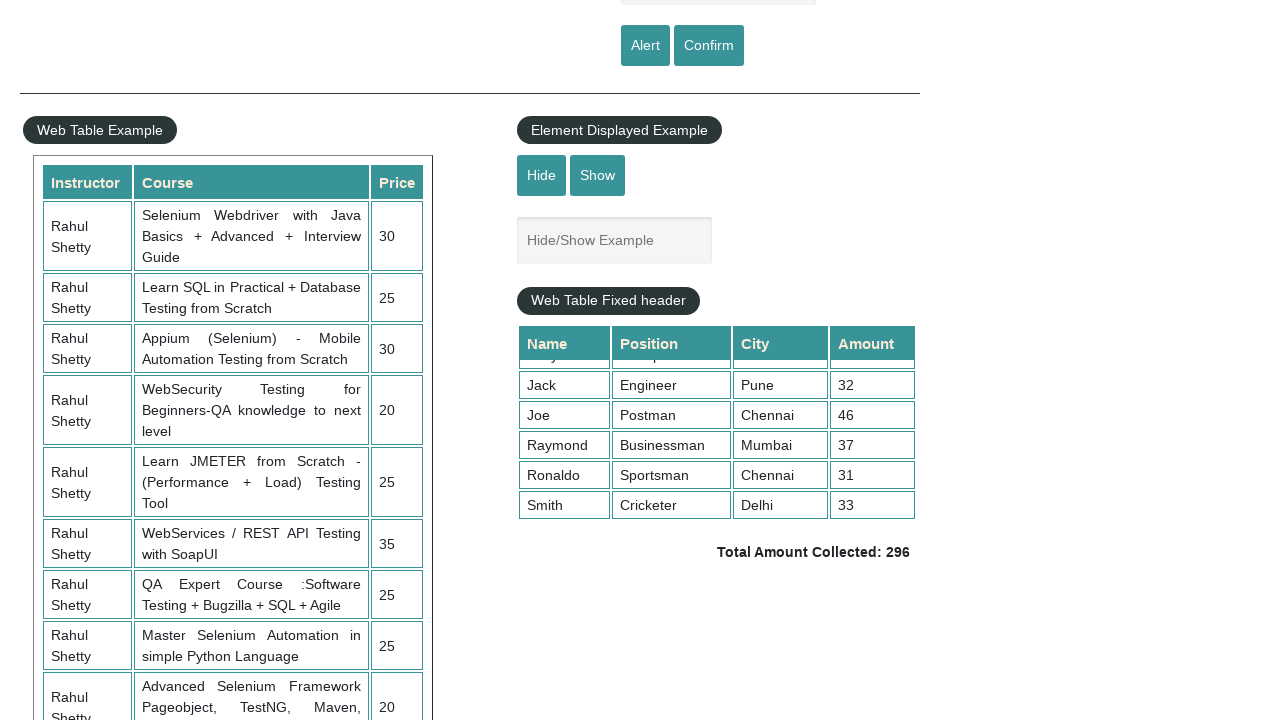